Tests an e-commerce checkout flow by searching for products containing "ber", adding them to cart, proceeding to checkout, and applying a promo code

Starting URL: https://rahulshettyacademy.com/seleniumPractise/#/

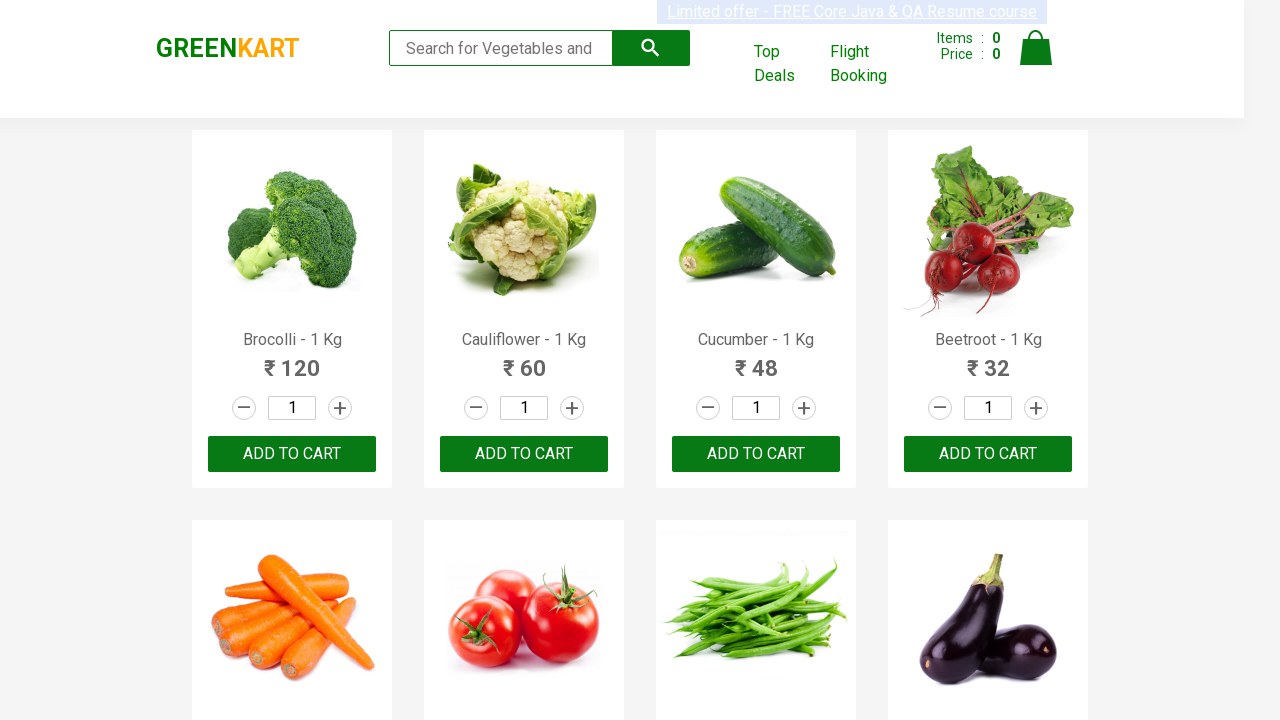

Filled search field with 'ber' on input.search-keyword
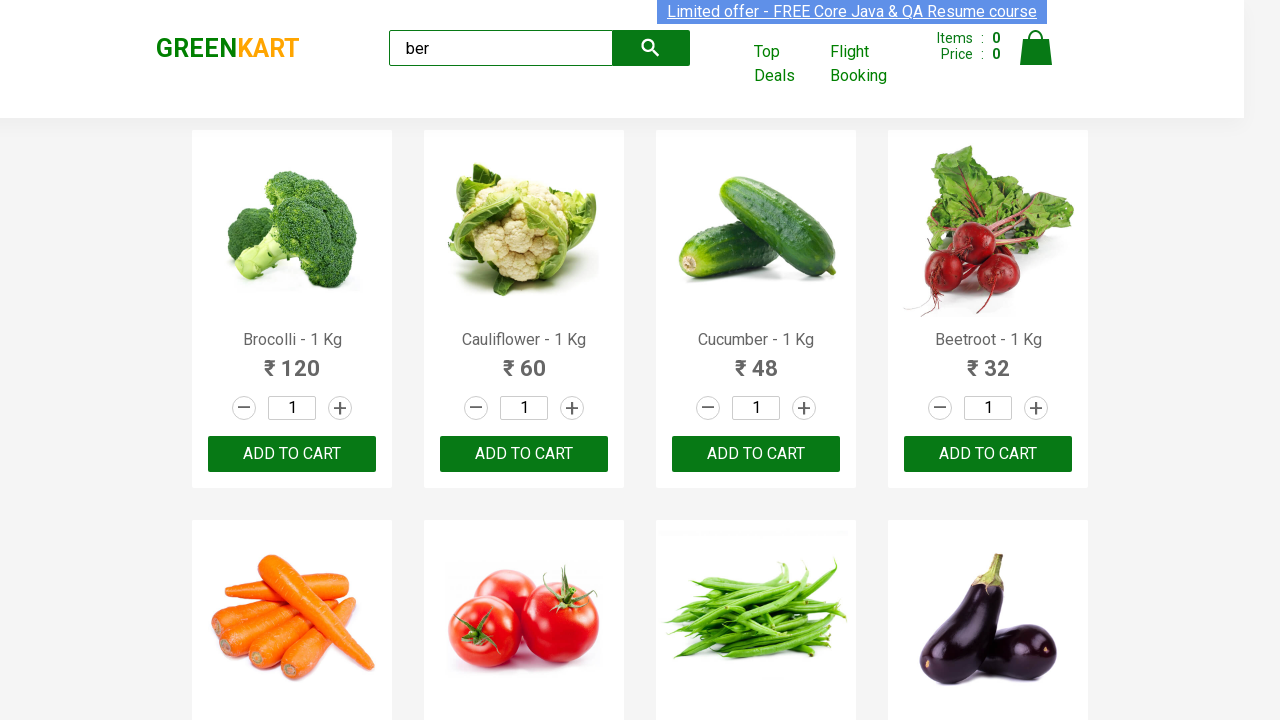

Clicked search input field at (501, 48) on input.search-keyword
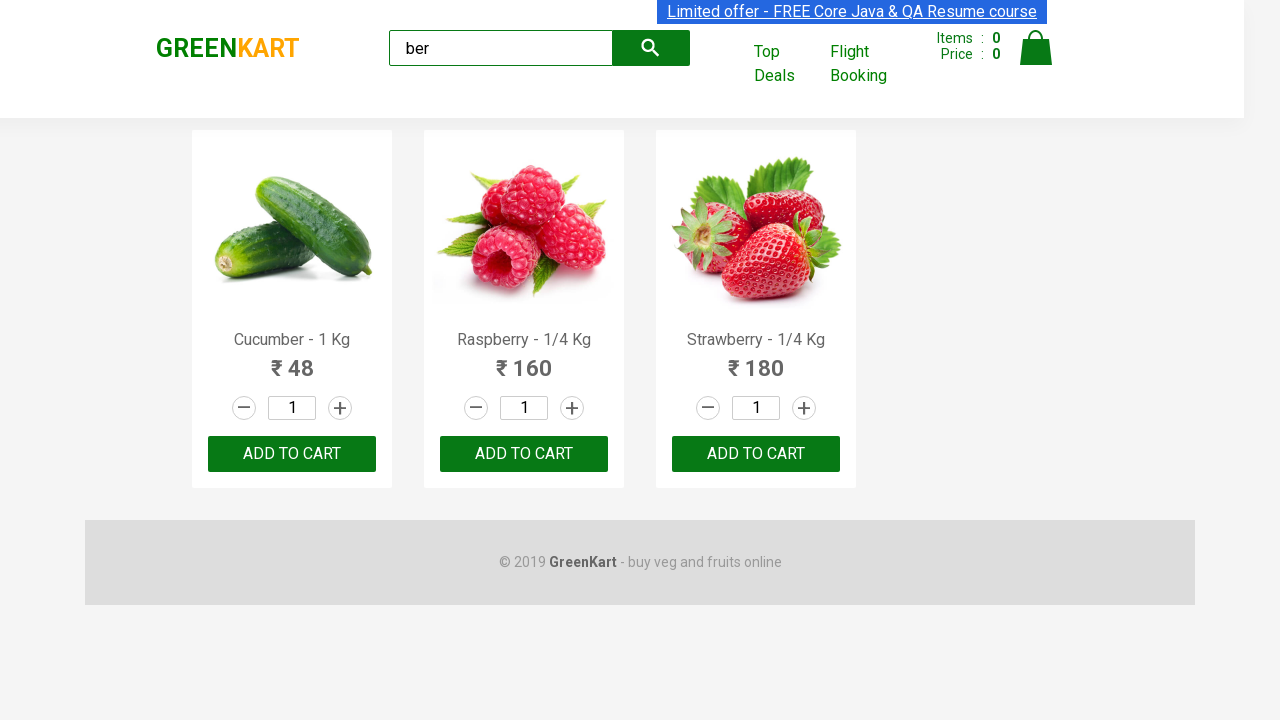

Waited 1 second for search results to load
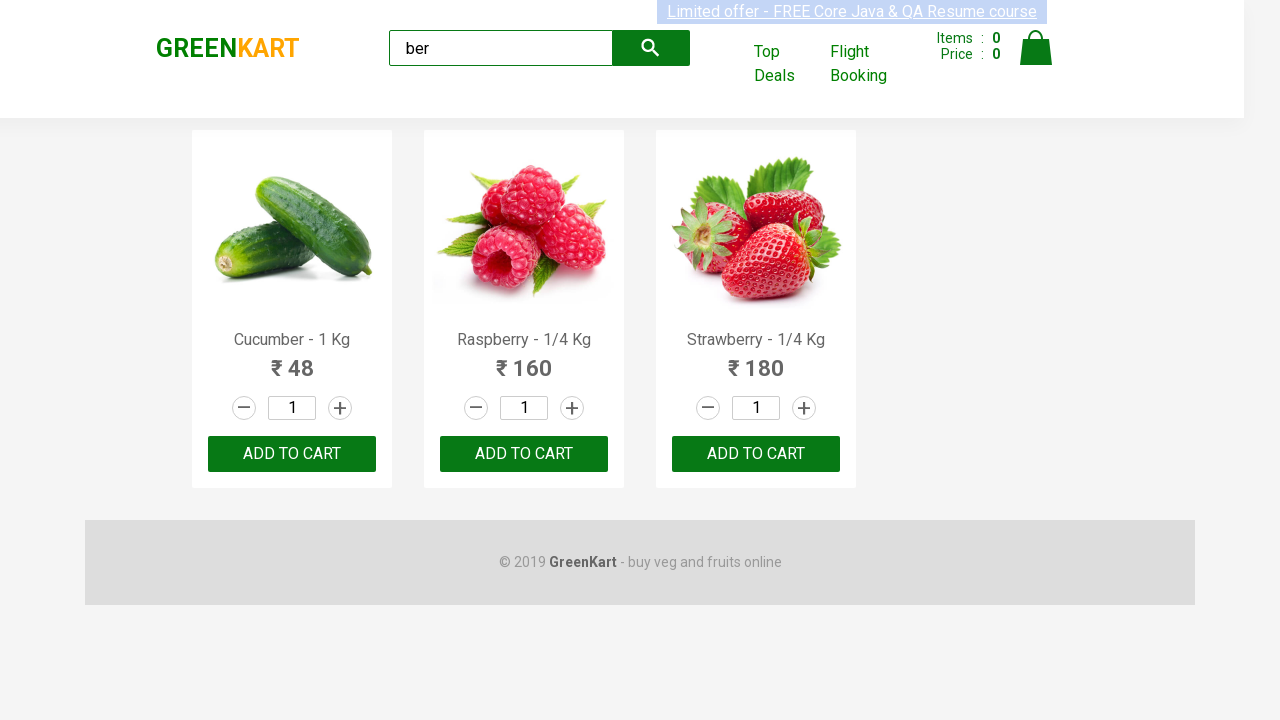

Located 4 products containing 'ber'
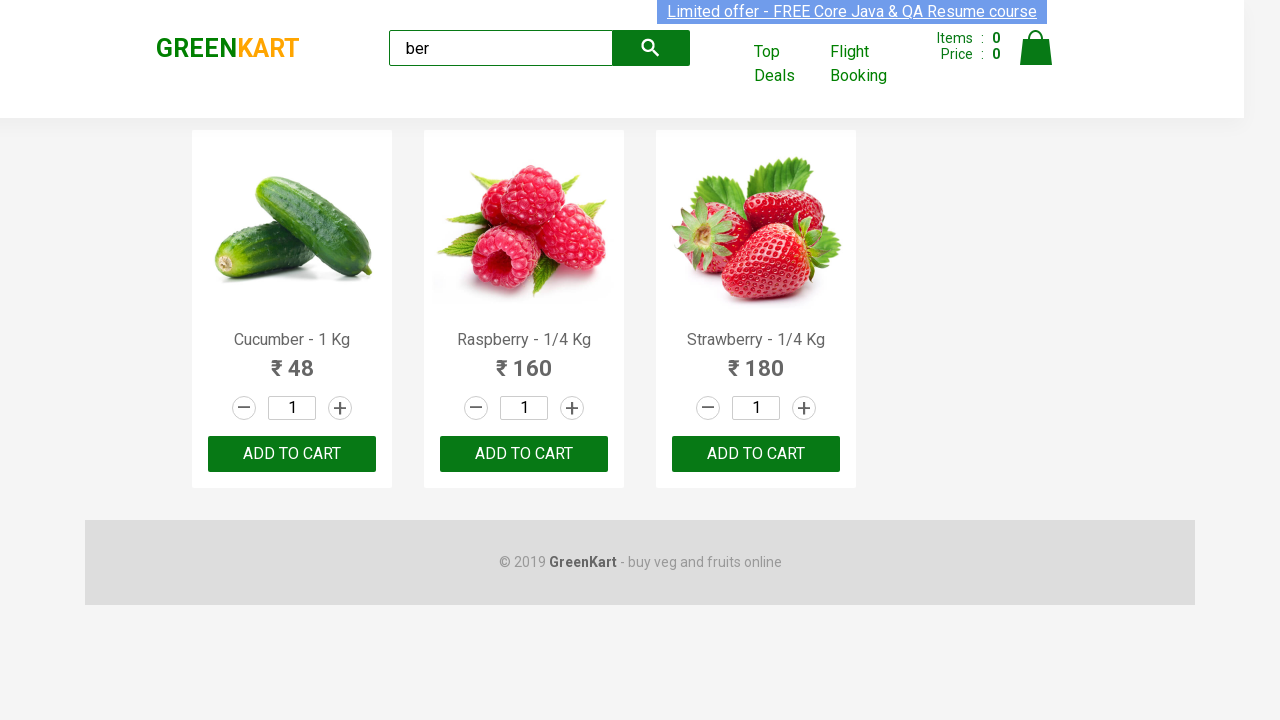

Clicked 'ADD TO CART' button for product 1 at (292, 454) on button:text('ADD TO CART') >> nth=0
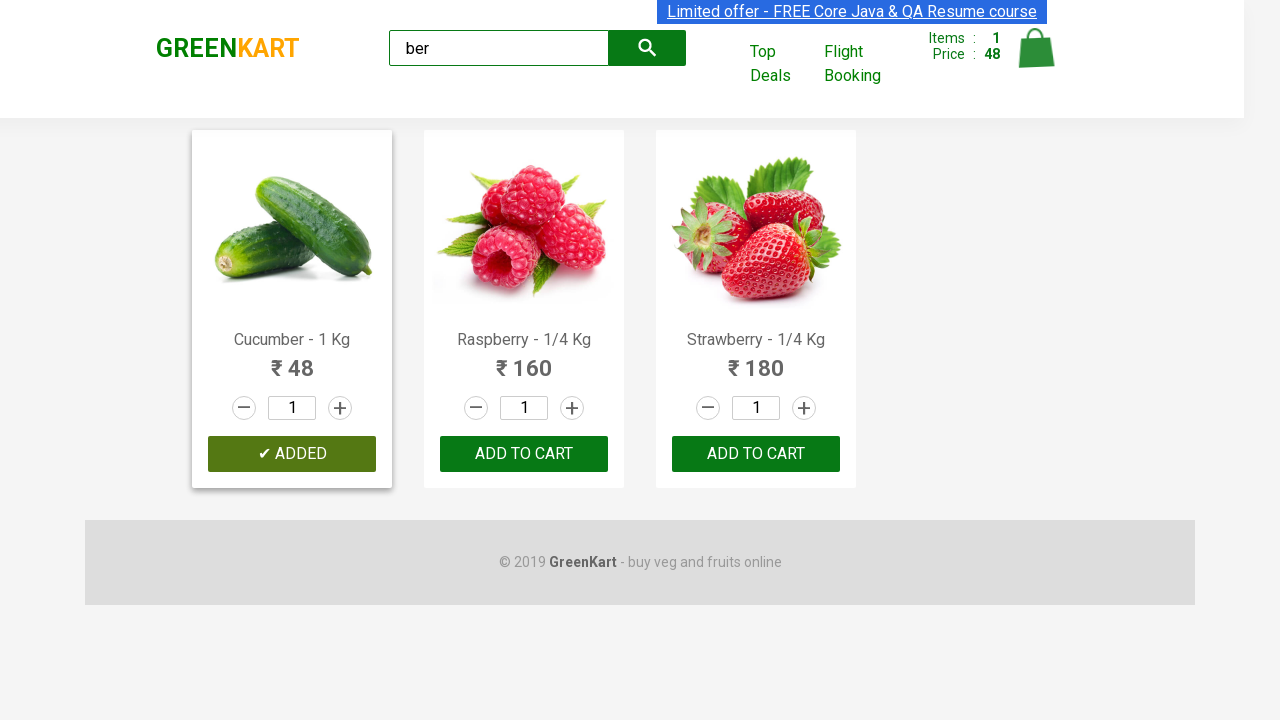

Clicked 'ADD TO CART' button for product 2 at (756, 454) on button:text('ADD TO CART') >> nth=1
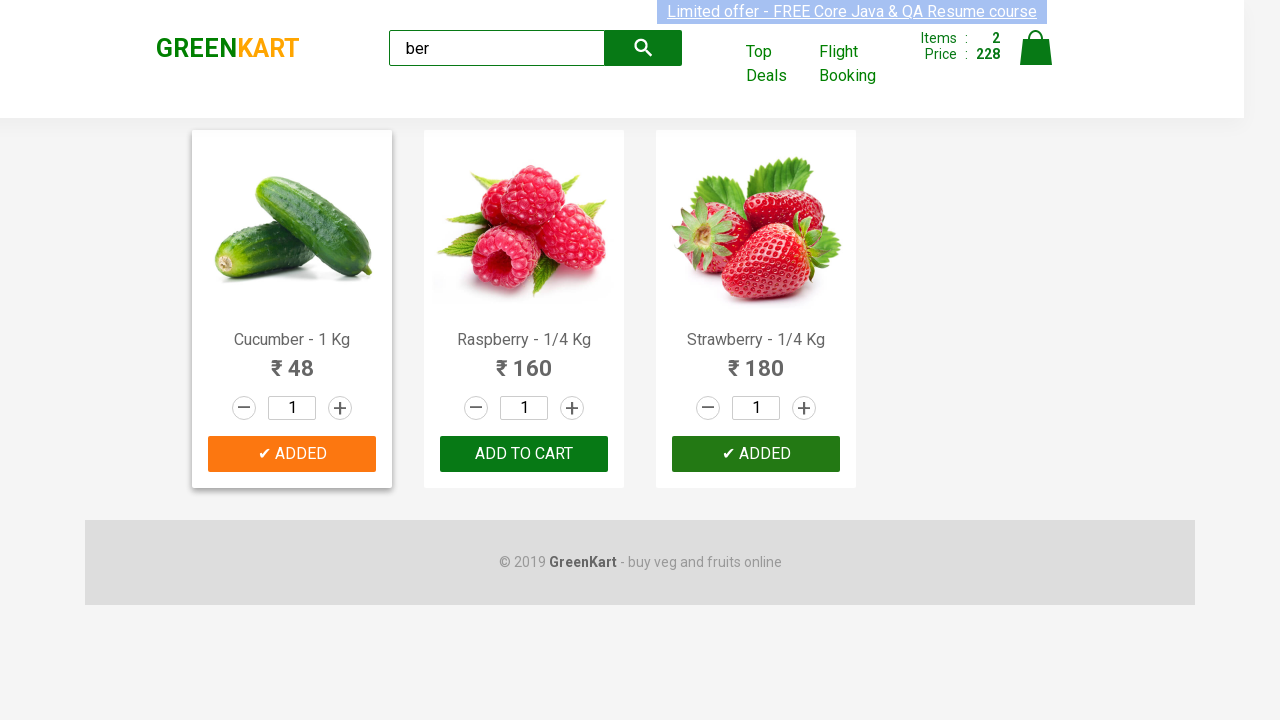

Clicked 'ADD TO CART' button for product 3 at (756, 454) on button:text('ADD TO CART') >> nth=2
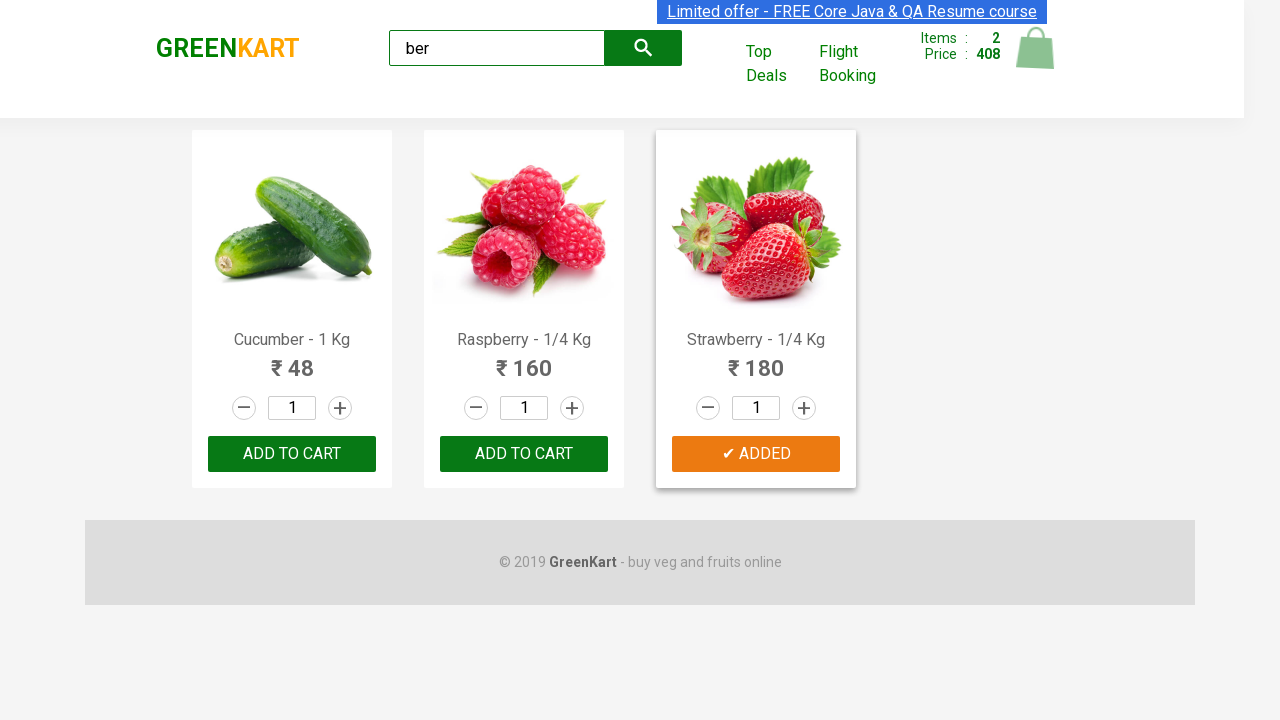

Clicked cart icon to view cart at (1036, 59) on a.cart-icon
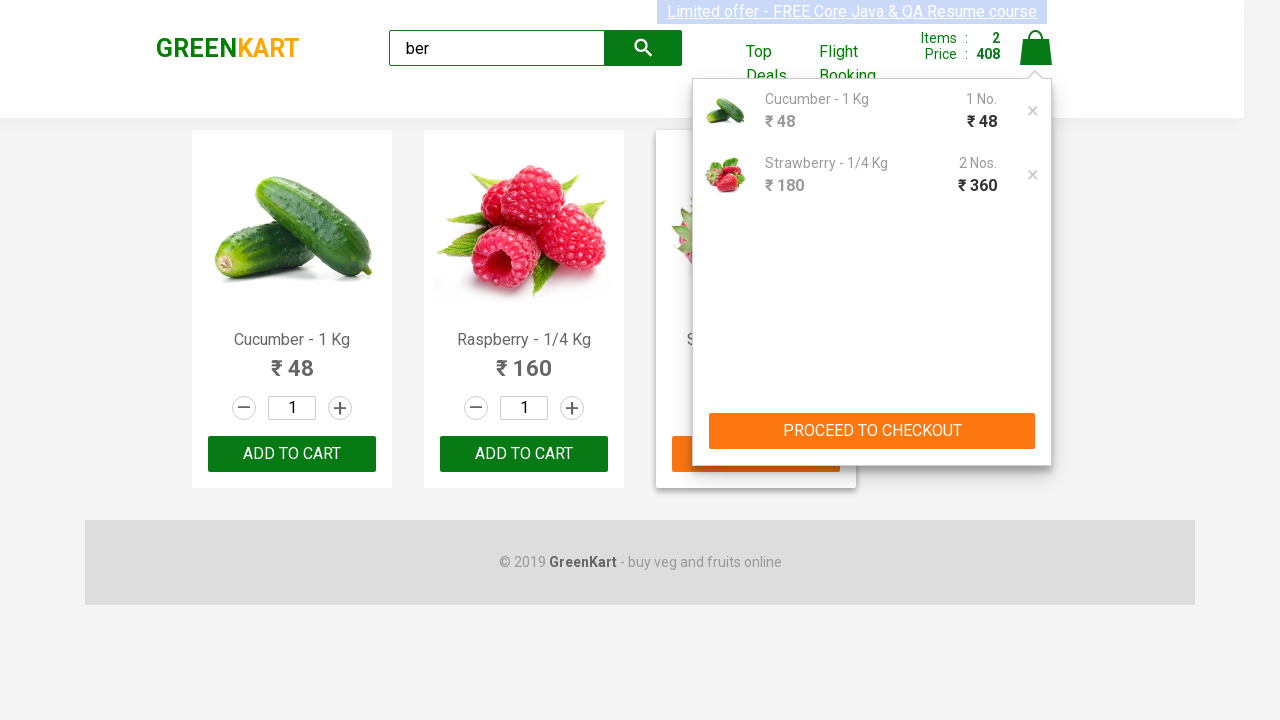

Clicked 'PROCEED TO CHECKOUT' button at (872, 431) on button:has-text('PROCEED TO CHECKOUT')
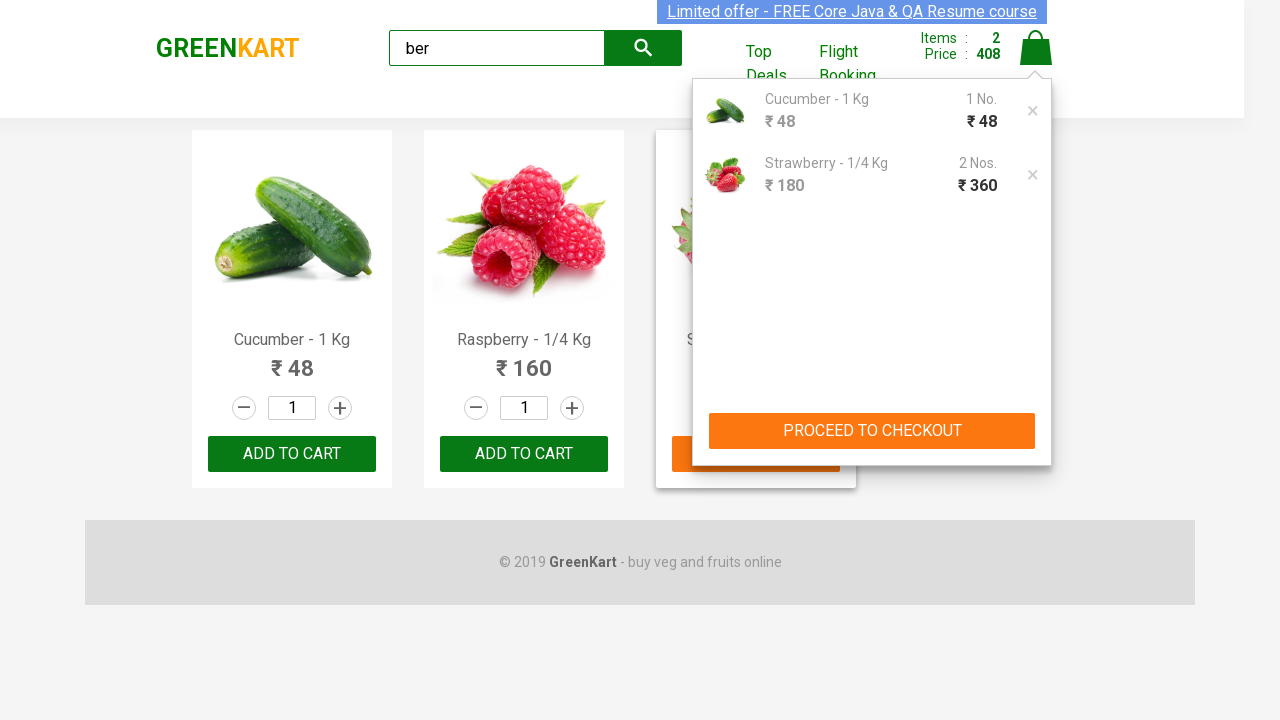

Promo code input field appeared
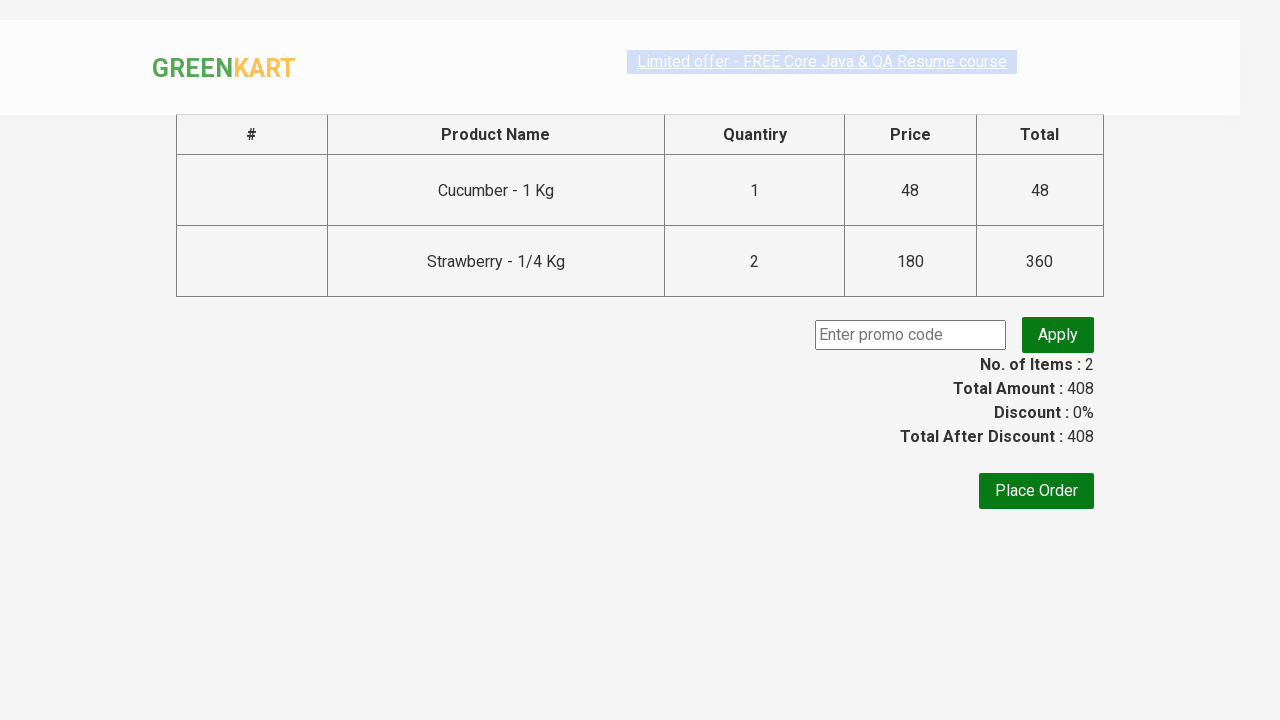

Entered promo code 'rahulshettyacademy' on .promoCode
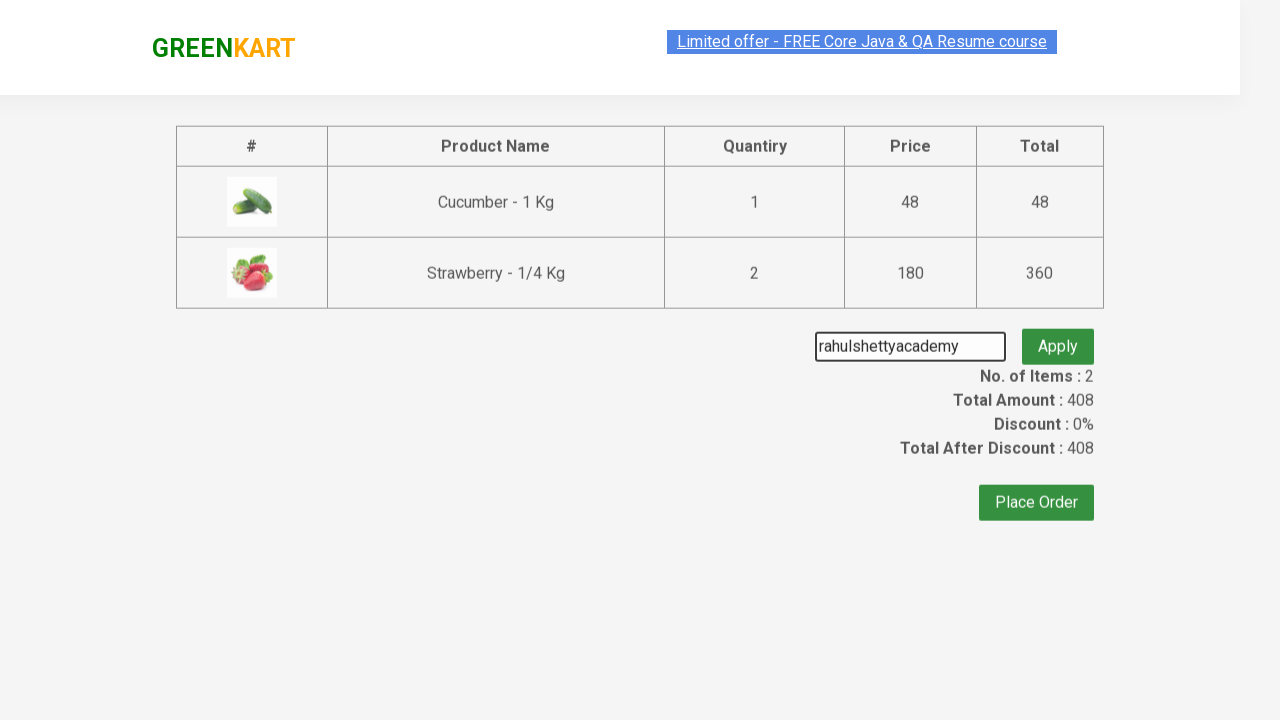

Clicked 'Apply' button to apply promo code at (1058, 335) on button:has-text('Apply')
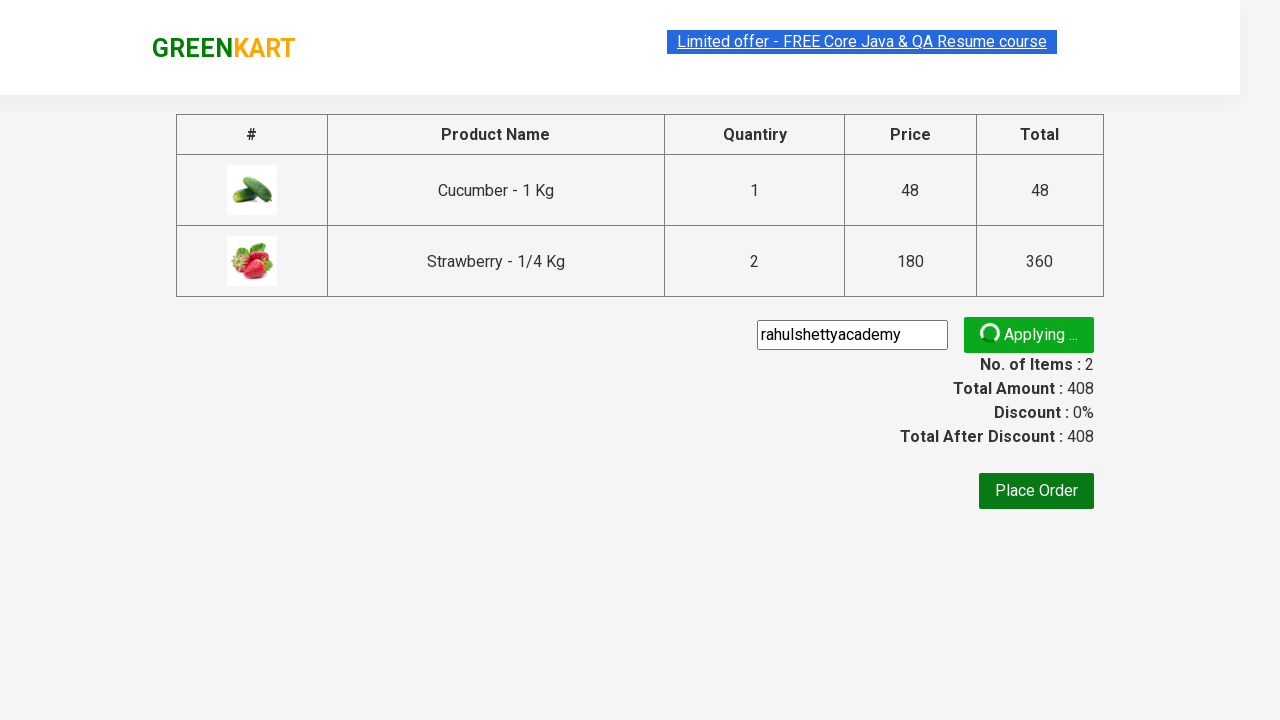

Discount applied and total amount displayed
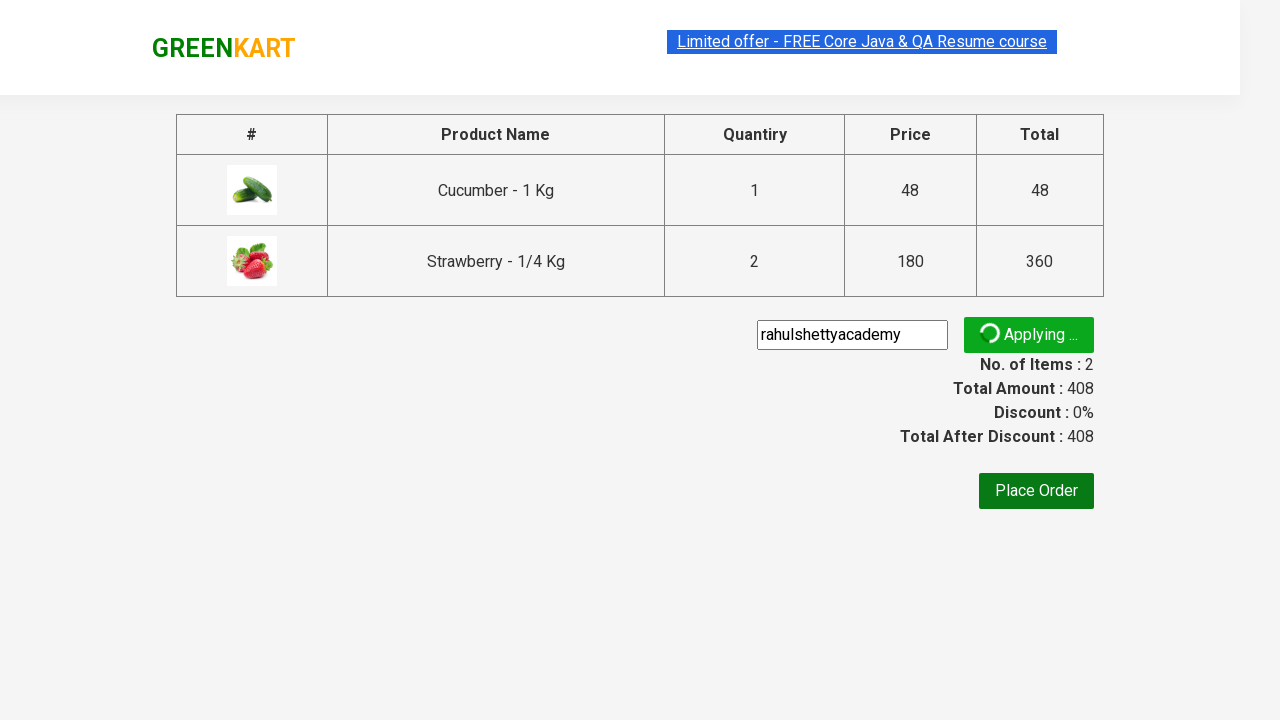

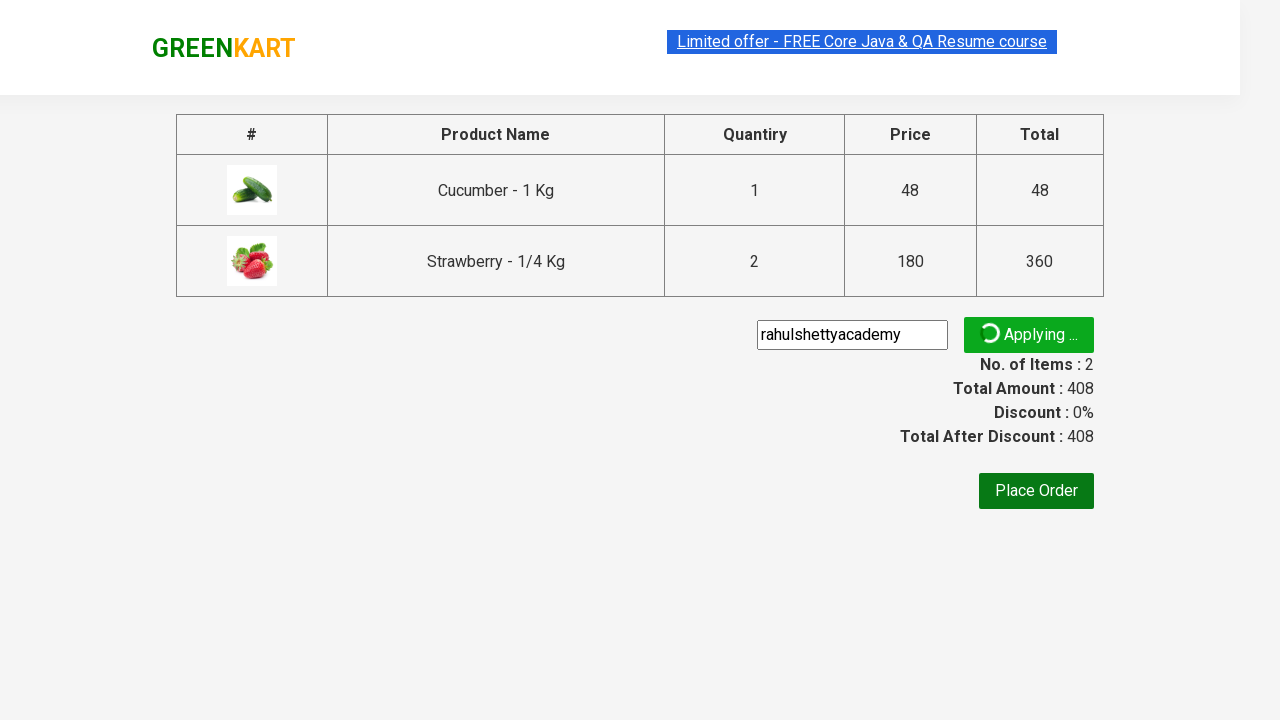